Tests that the Clear completed button displays the correct text after marking an item complete

Starting URL: https://demo.playwright.dev/todomvc

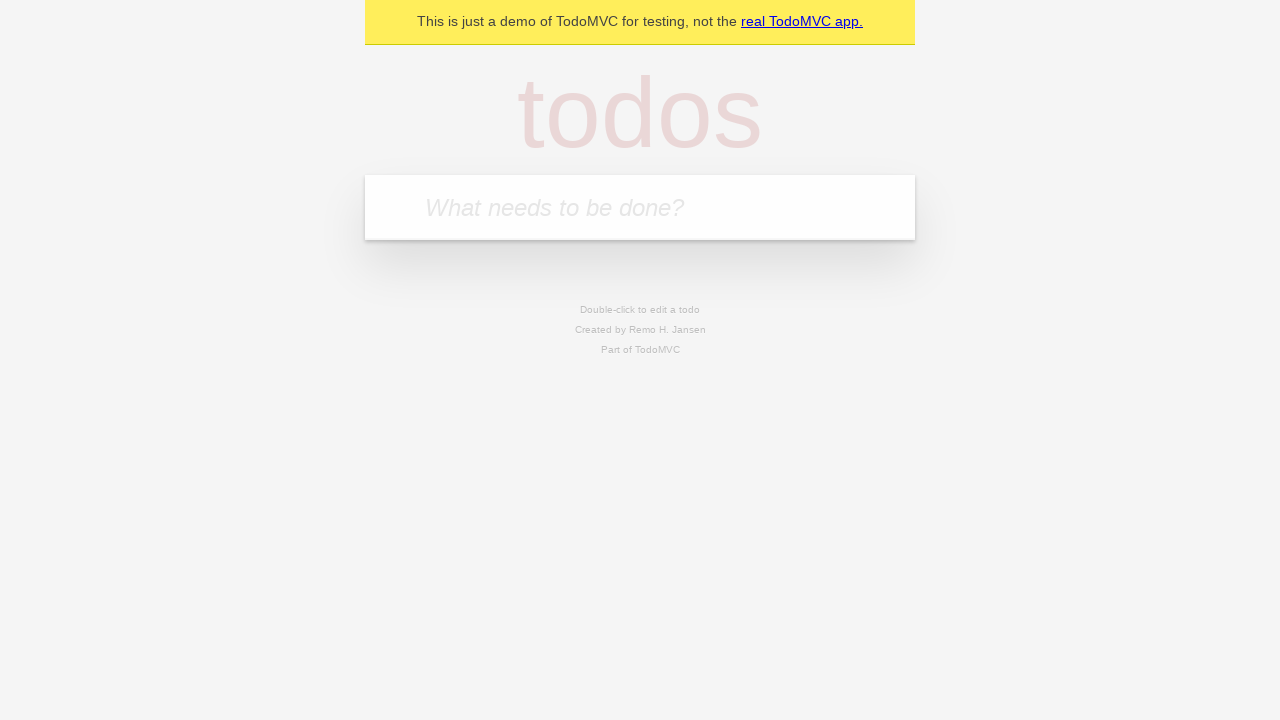

Filled todo input with 'buy some cheese' on internal:attr=[placeholder="What needs to be done?"i]
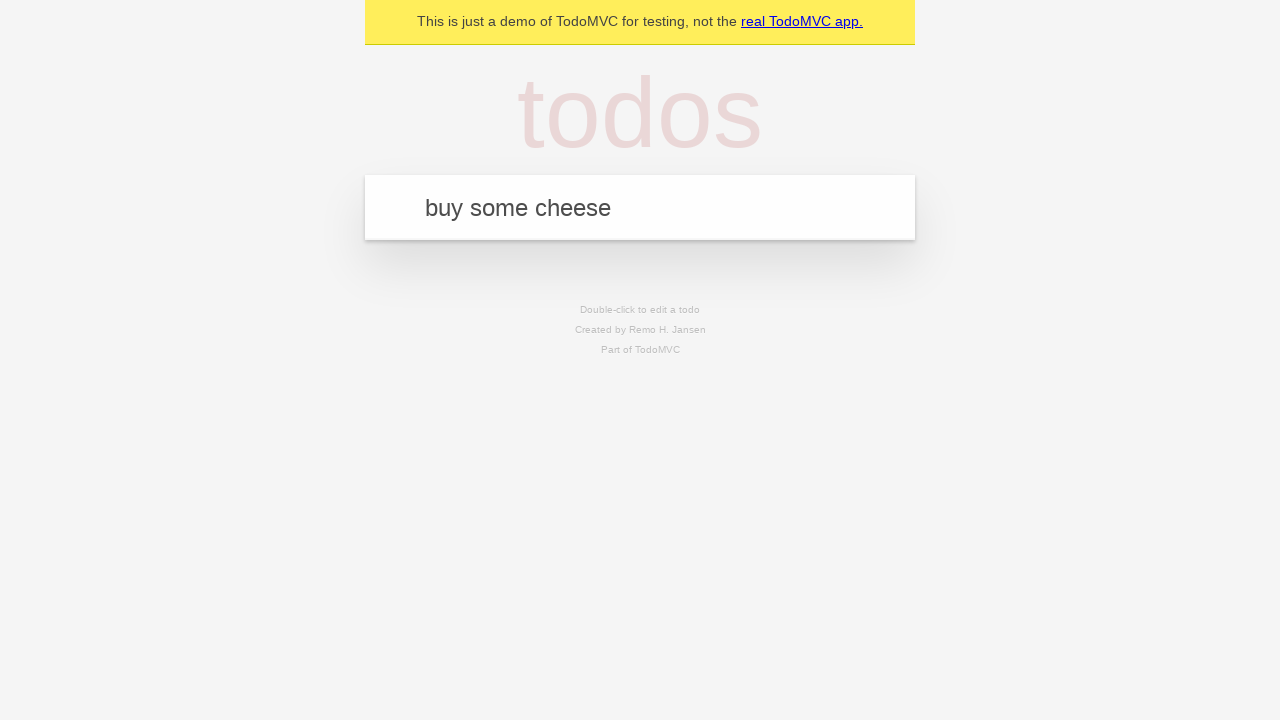

Pressed Enter to add first todo on internal:attr=[placeholder="What needs to be done?"i]
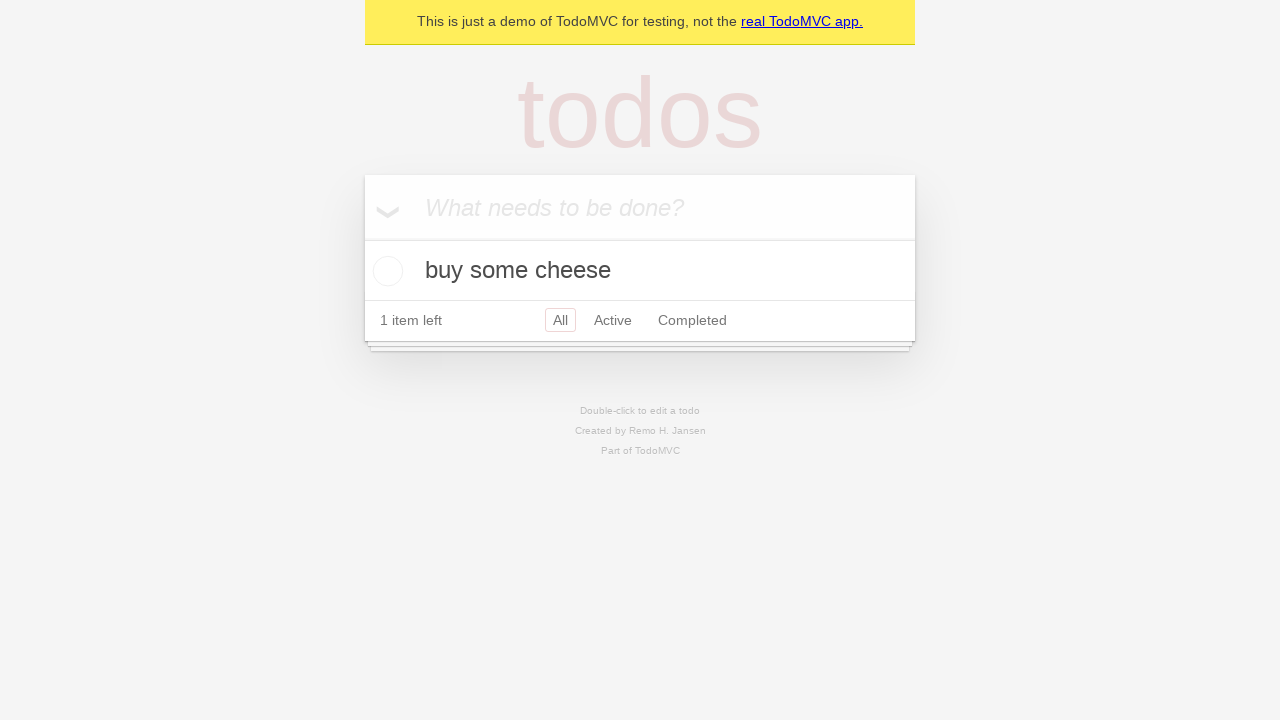

Filled todo input with 'feed the cat' on internal:attr=[placeholder="What needs to be done?"i]
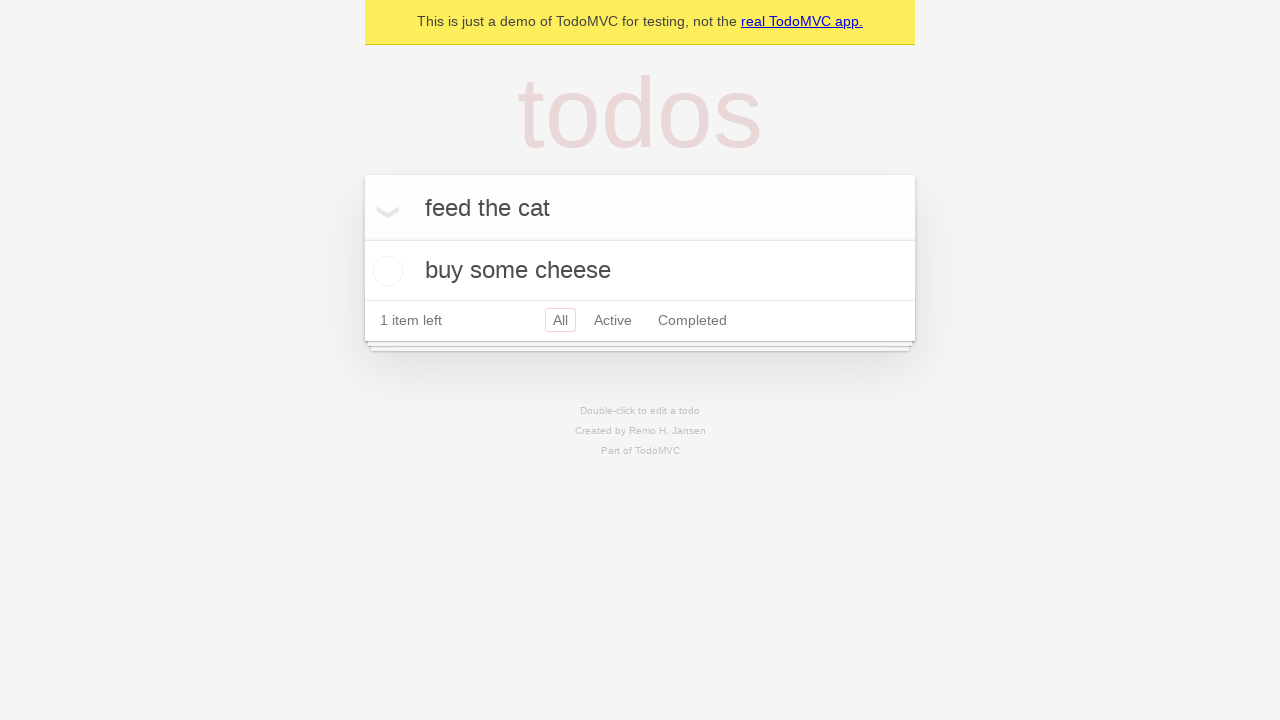

Pressed Enter to add second todo on internal:attr=[placeholder="What needs to be done?"i]
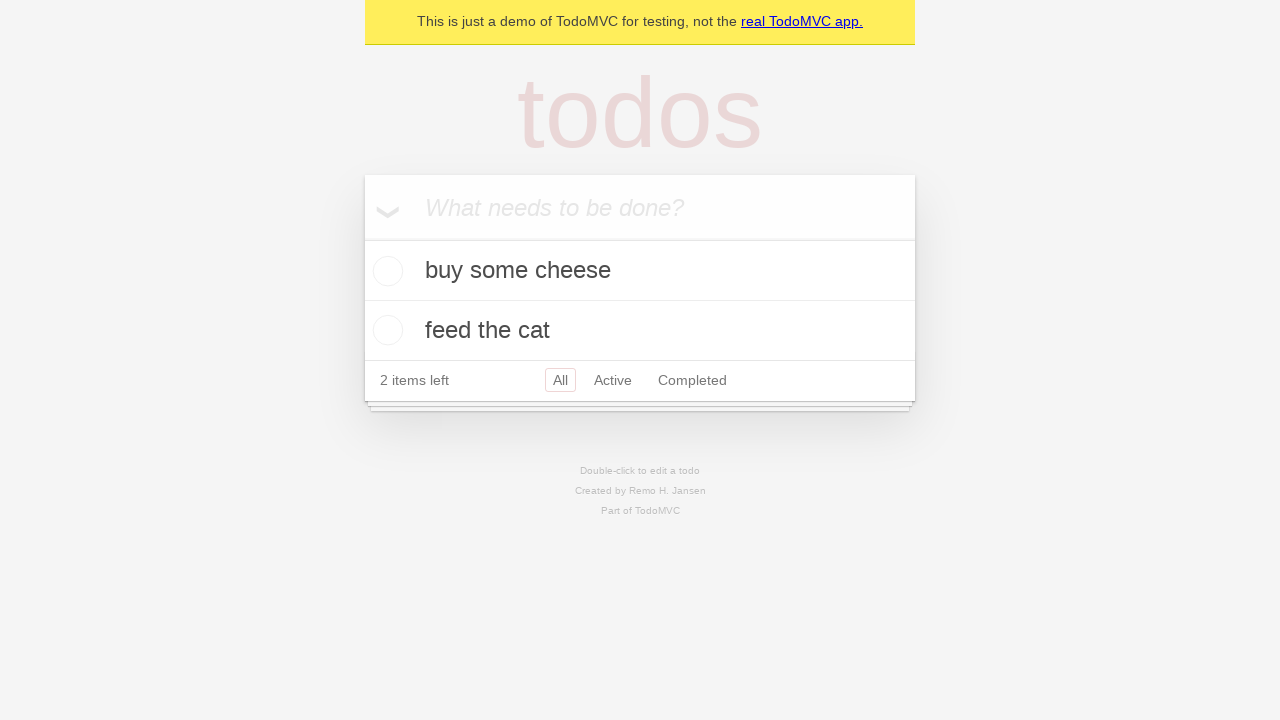

Filled todo input with 'book a doctors appointment' on internal:attr=[placeholder="What needs to be done?"i]
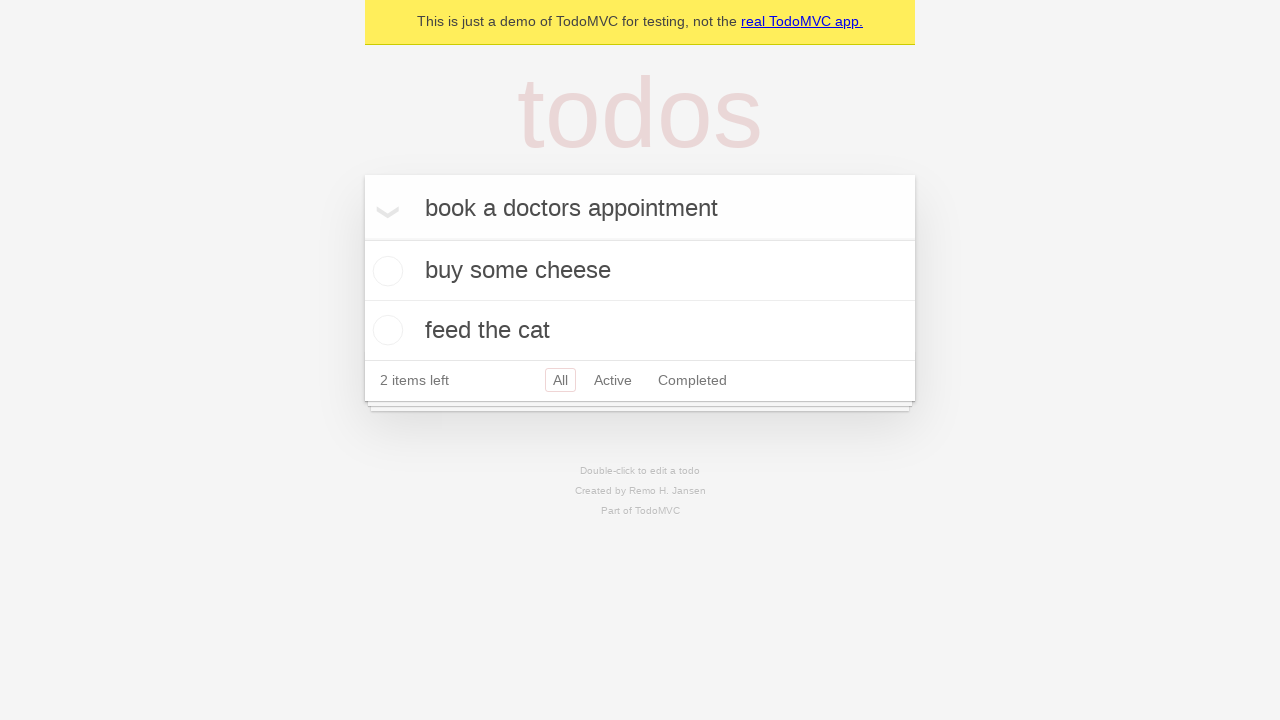

Pressed Enter to add third todo on internal:attr=[placeholder="What needs to be done?"i]
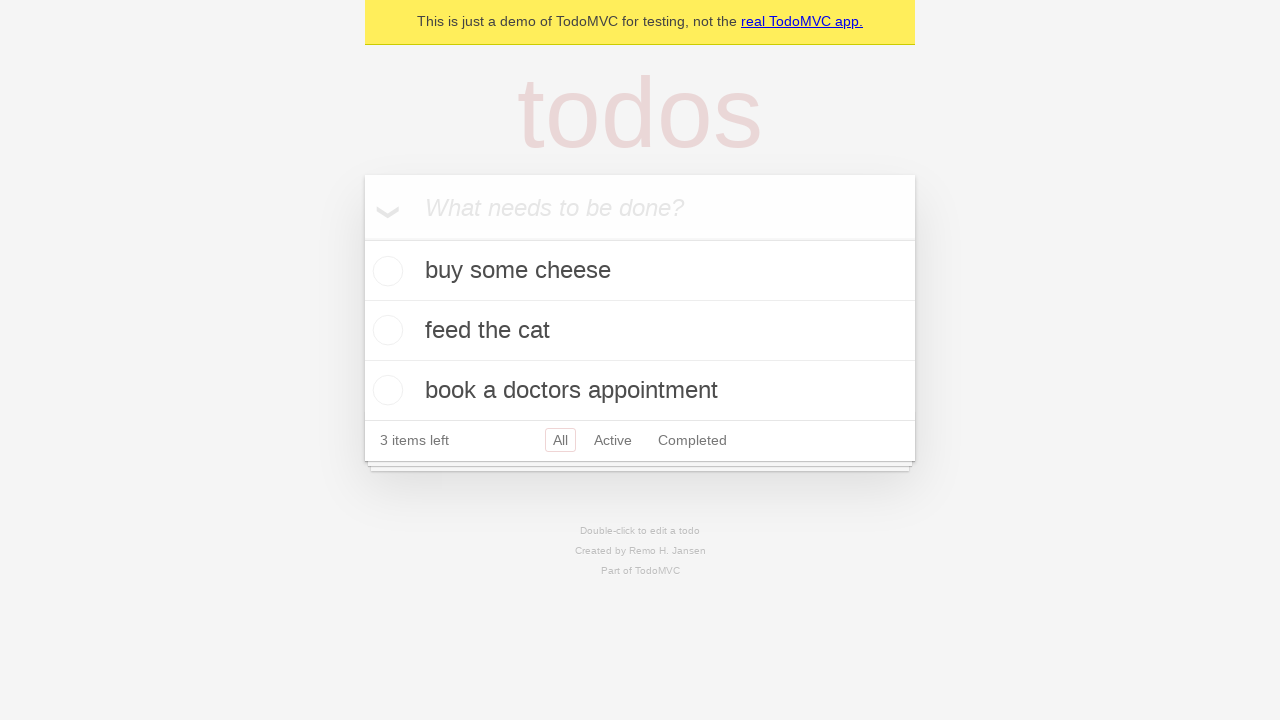

Marked first todo item as complete at (385, 271) on .todo-list li .toggle >> nth=0
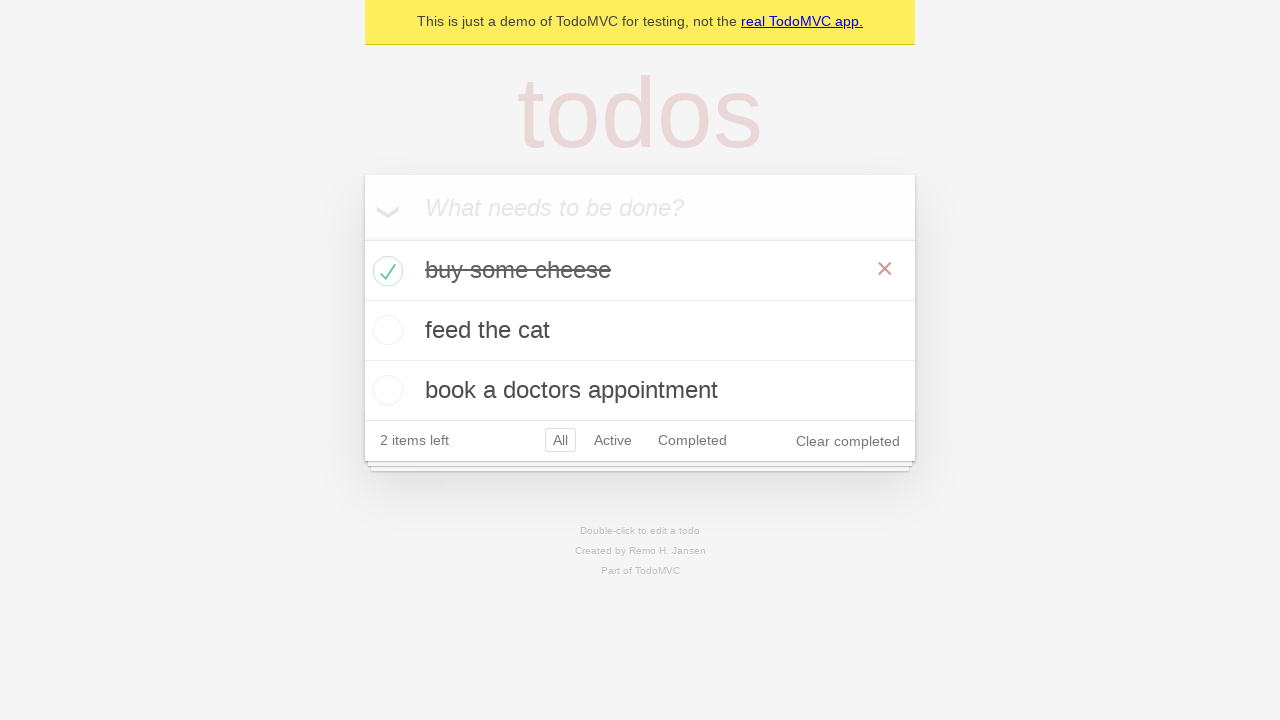

Clear completed button is displayed after marking item complete
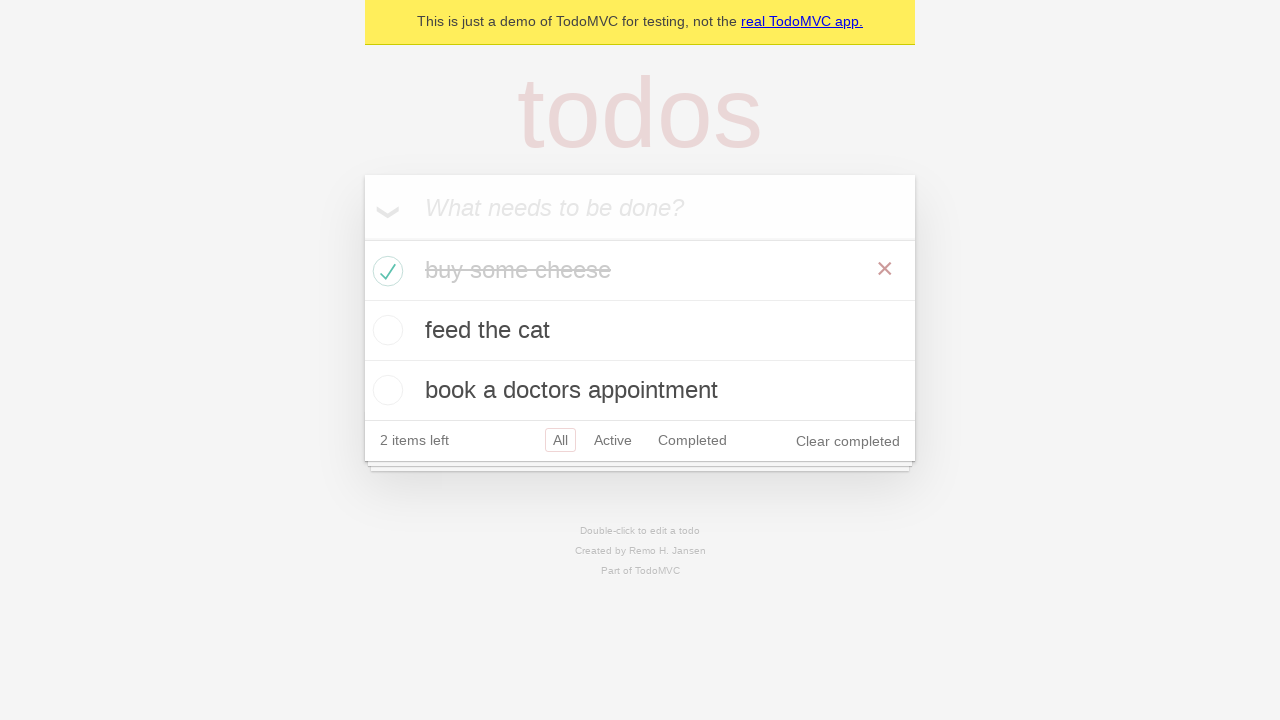

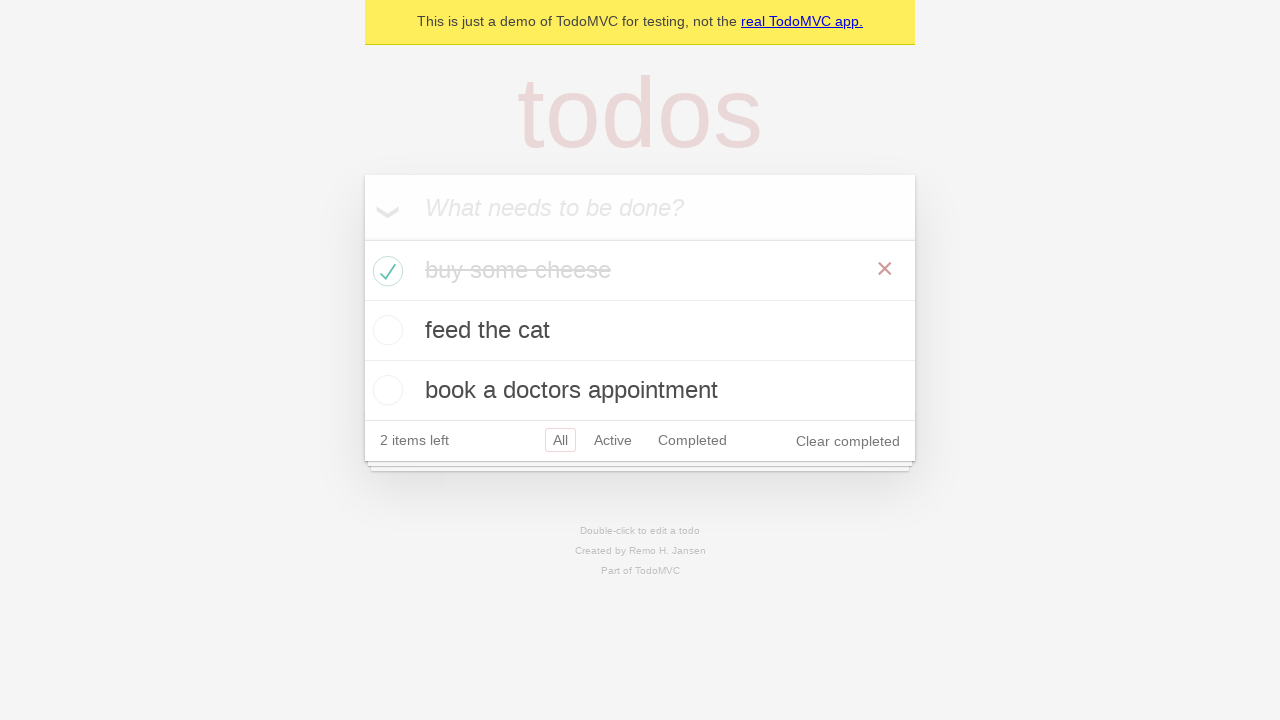